Tests element location on a test page by finding various paragraphs using different locator strategies (id, name, xpath) and clicking on "jump to para" links to verify navigation functionality.

Starting URL: https://testpages.eviltester.com/styled/find-by-playground-test.html

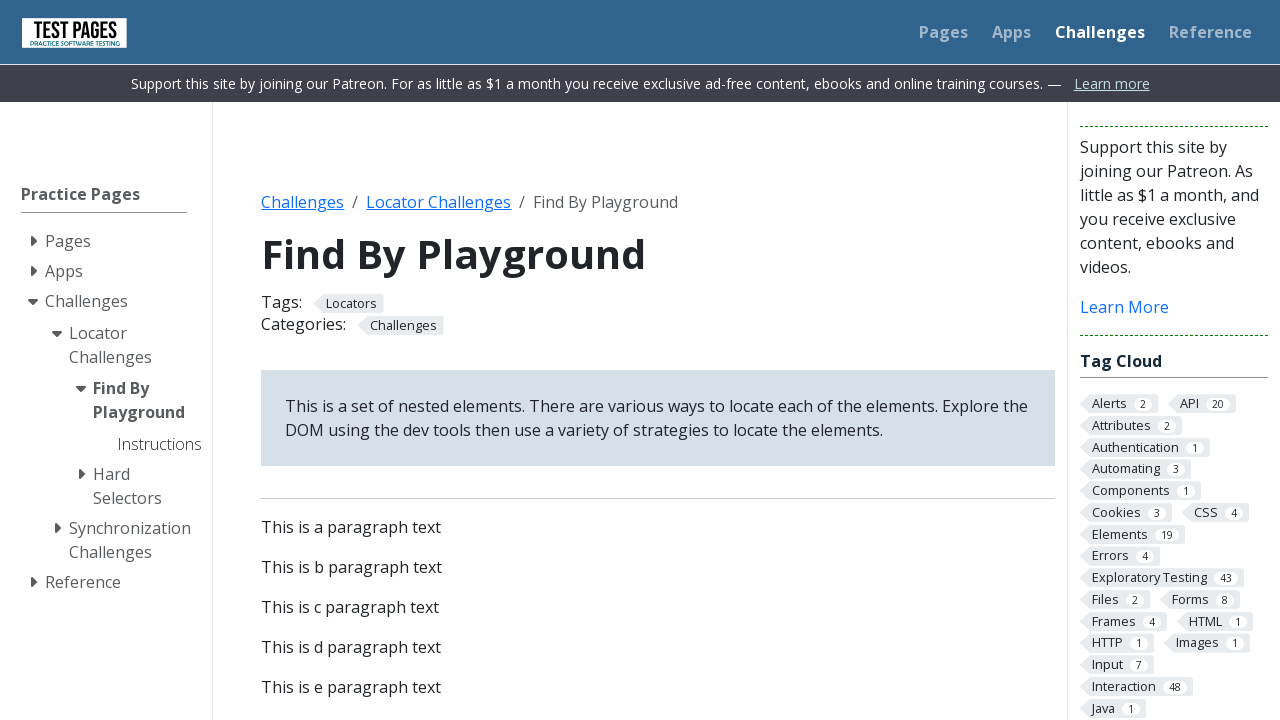

Waited for paragraph 'a' element by id selector #p1
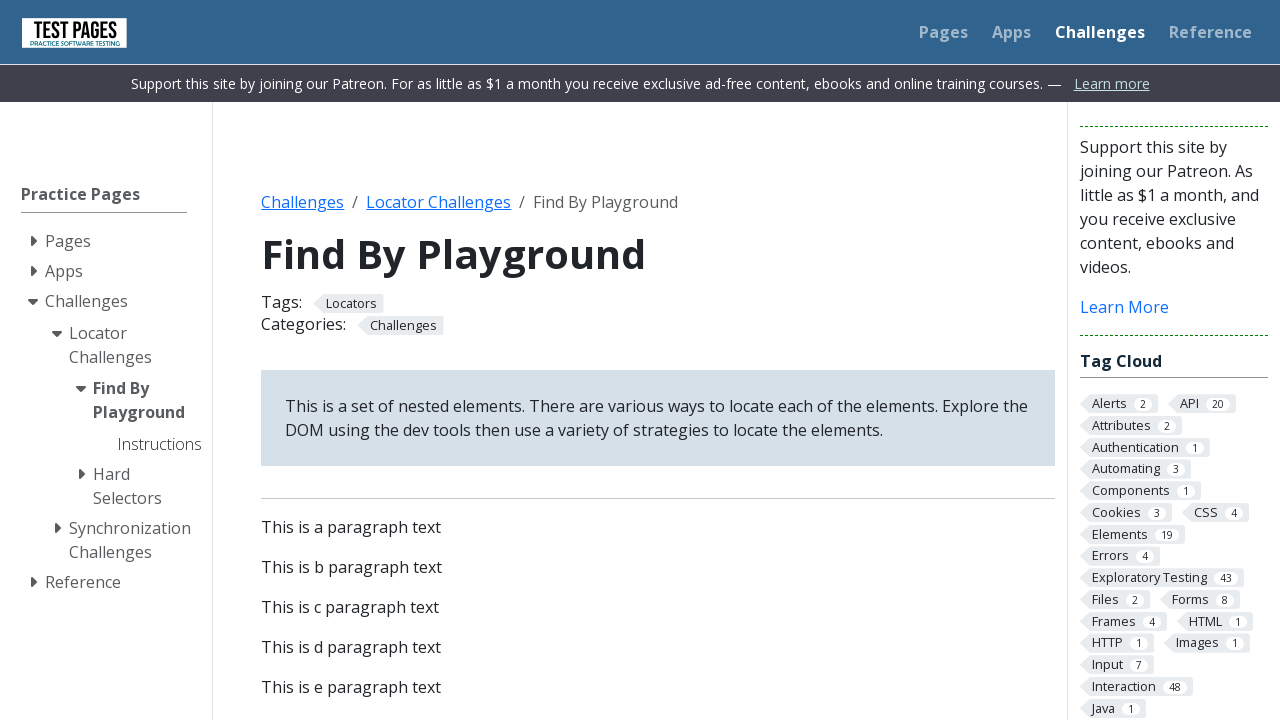

Waited for paragraph 'a' element by name selector pName1
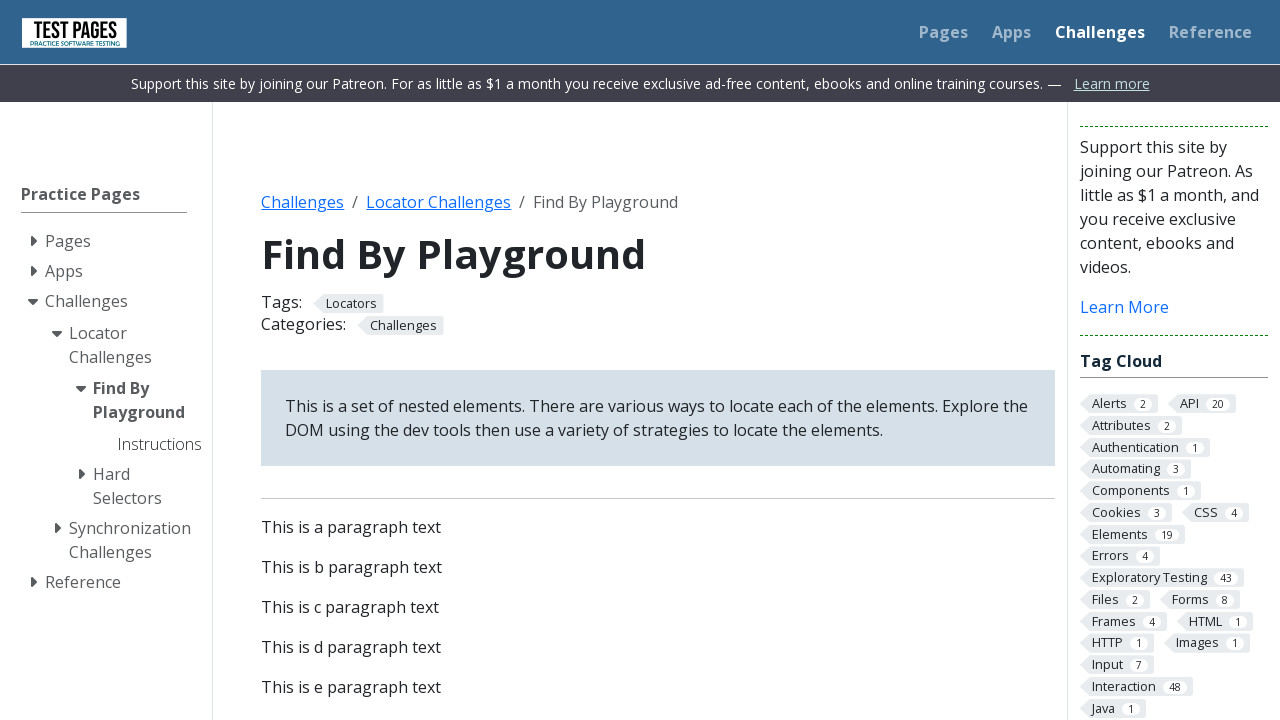

Waited for paragraph 'r' element by id selector #p18
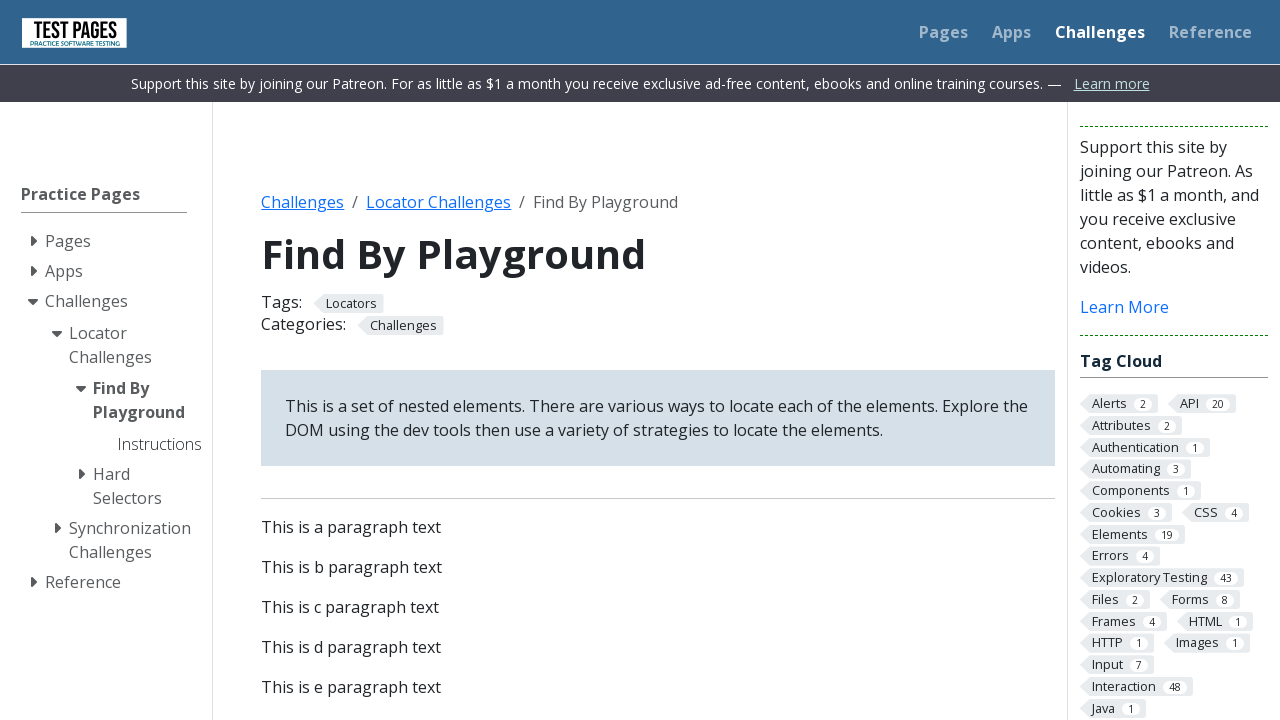

Waited for paragraph 'r' element by name selector pName18
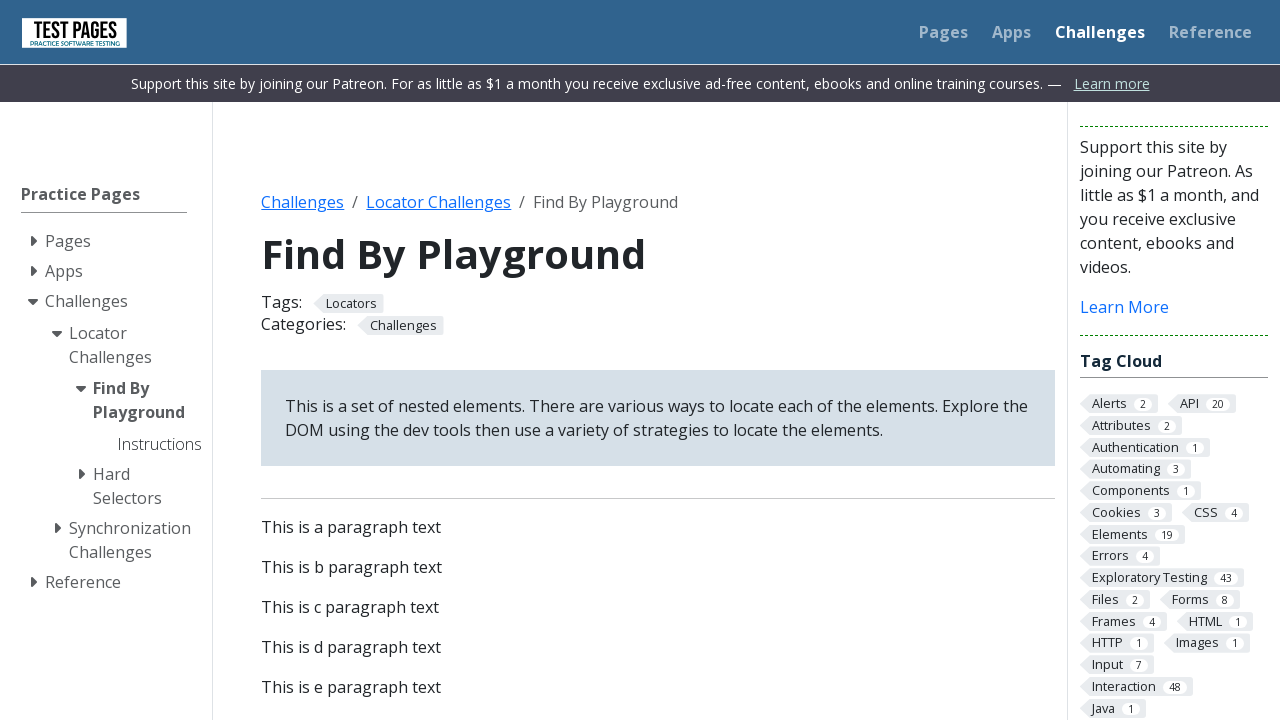

Waited for nested paragraph element by id selector #p26
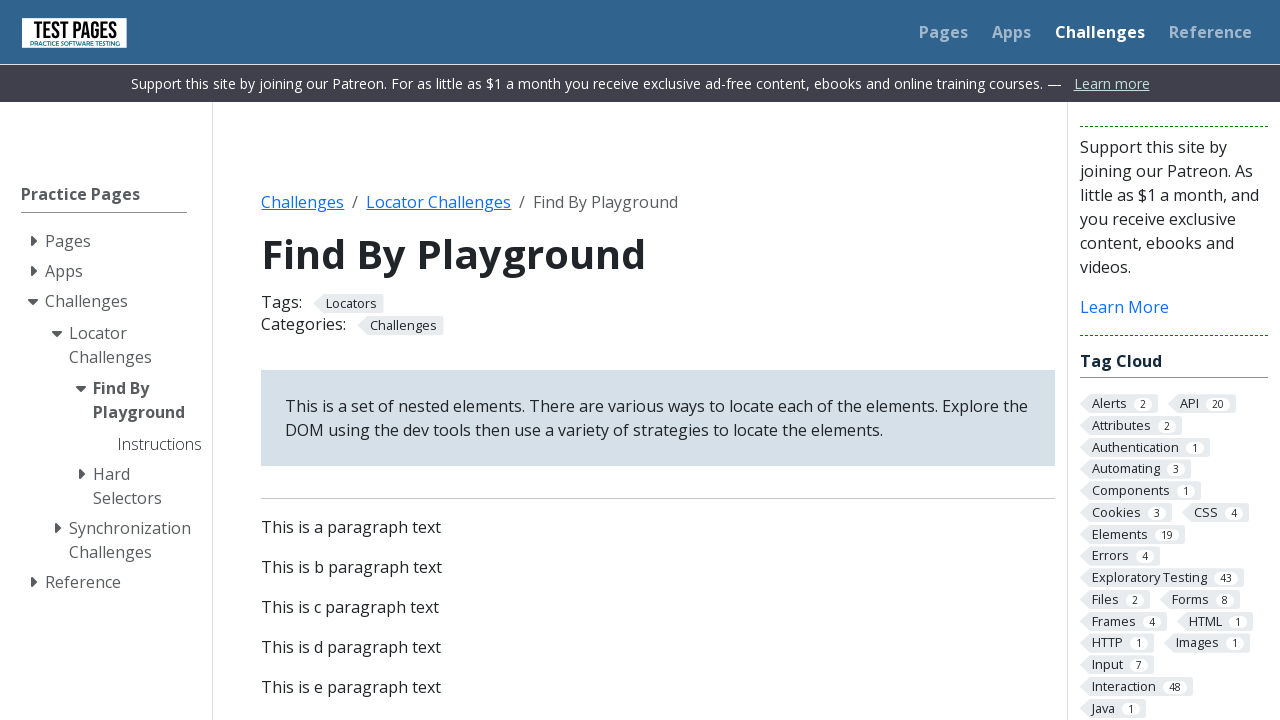

Waited for nested paragraph element by name selector pName26
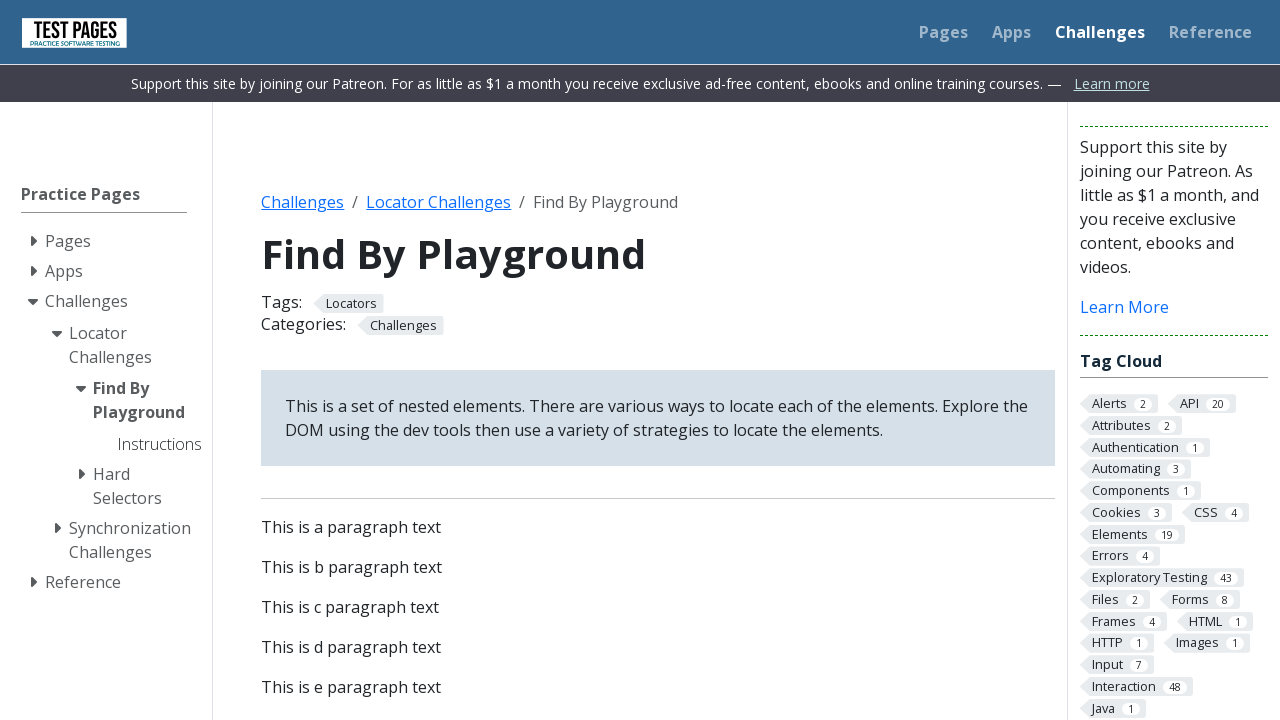

Clicked 'jump to para' link by id selector #a26 at (348, 360) on #a26
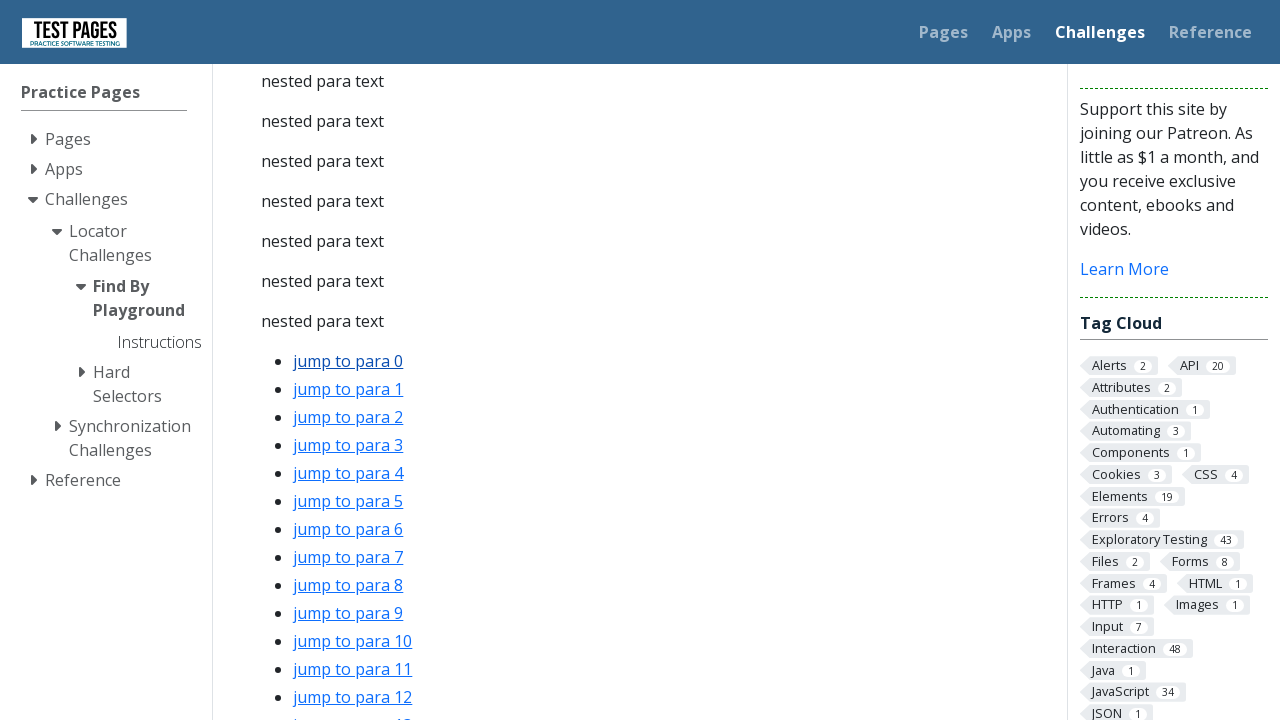

Clicked 'jump to para' link by name selector aName26 at (348, 360) on [name='aName26']
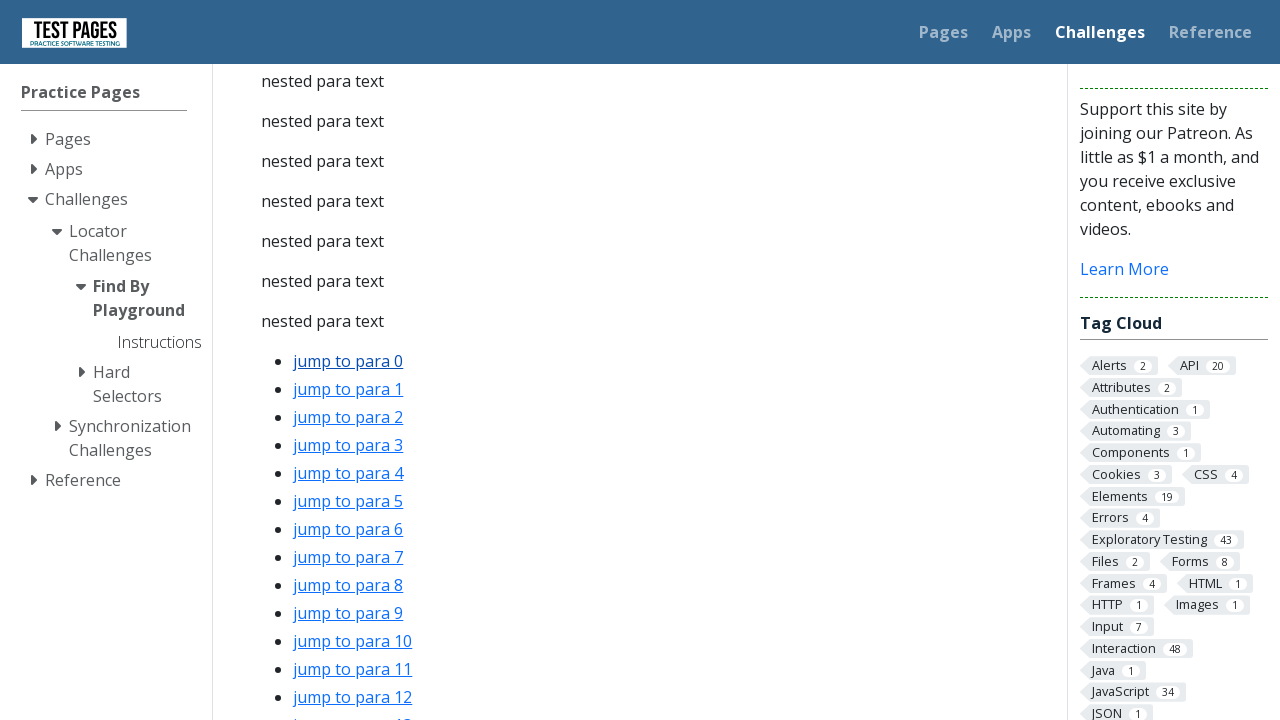

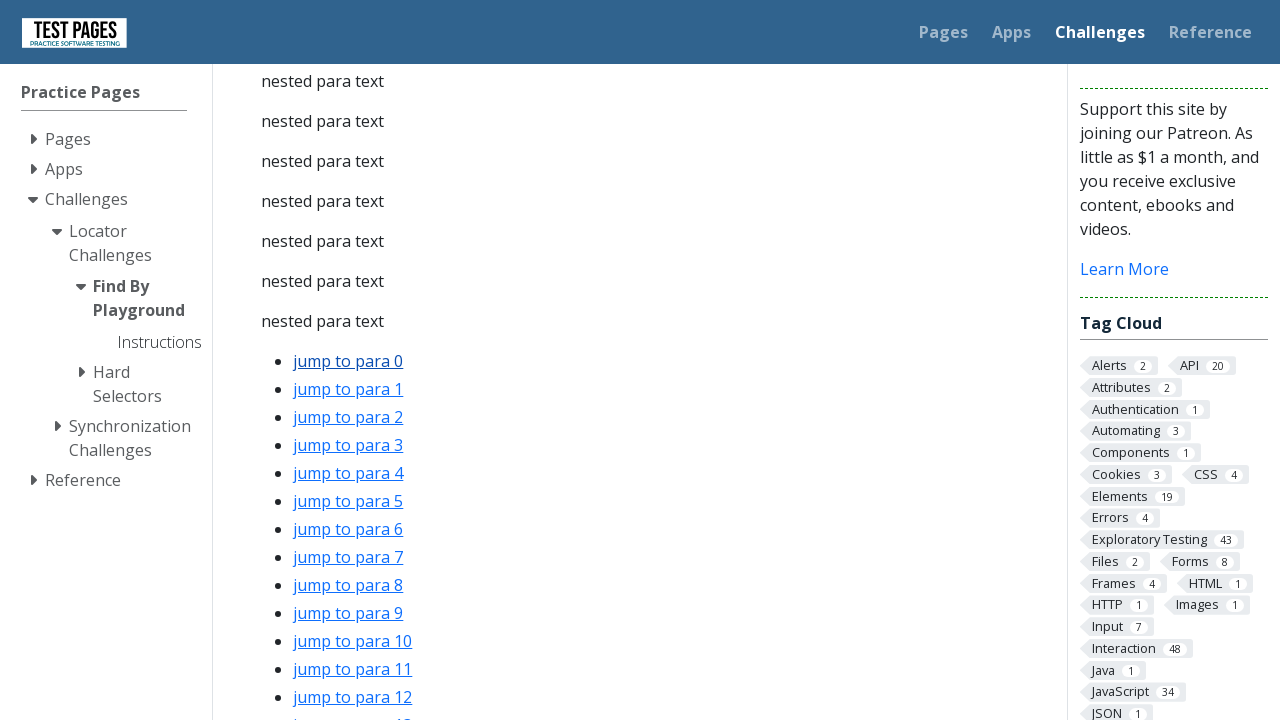